Tests navigation to resources page on UI Testing Playground website

Starting URL: http://uitestingplayground.com/

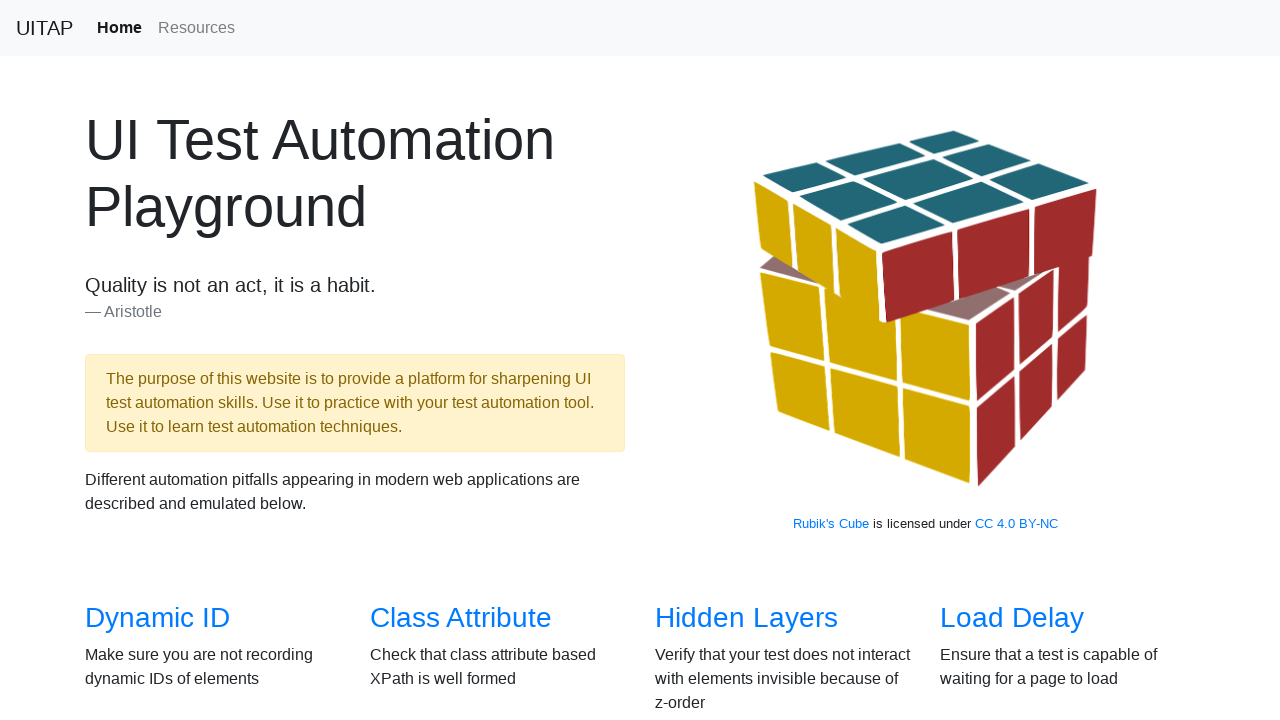

Clicked on Resources link at (196, 28) on a[href='/resources']
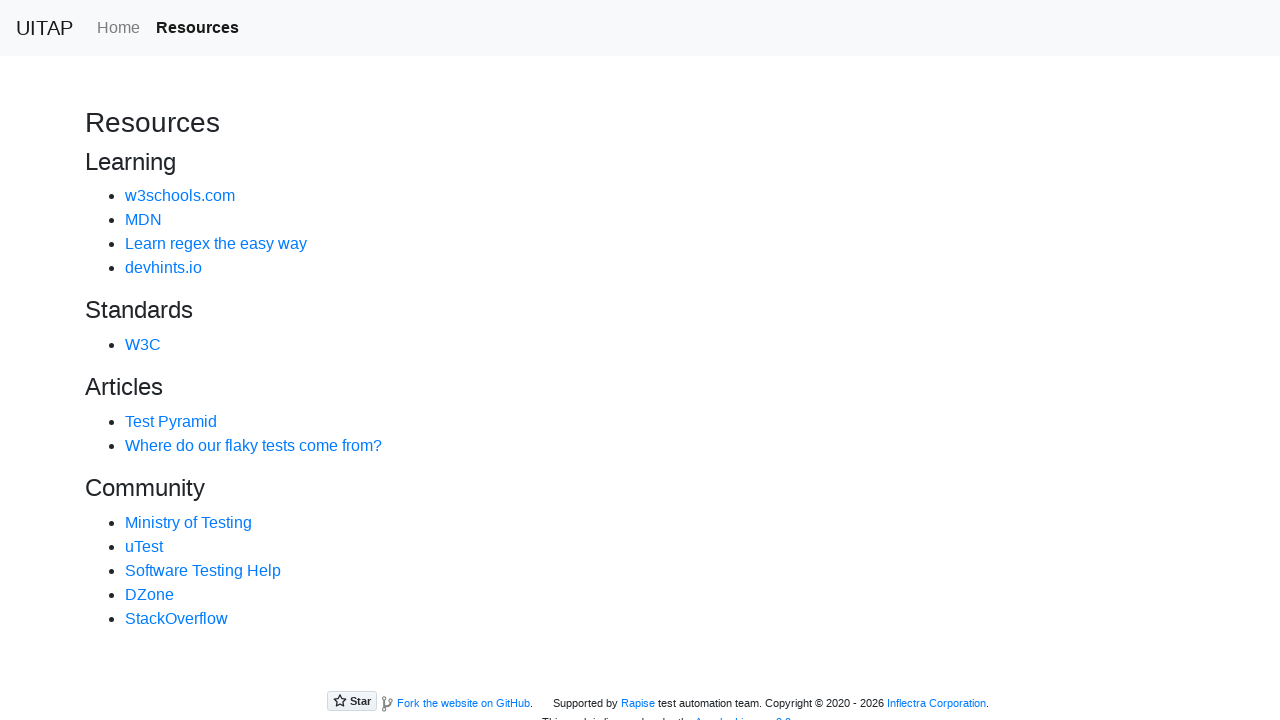

Resources page loaded with W3Schools link visible
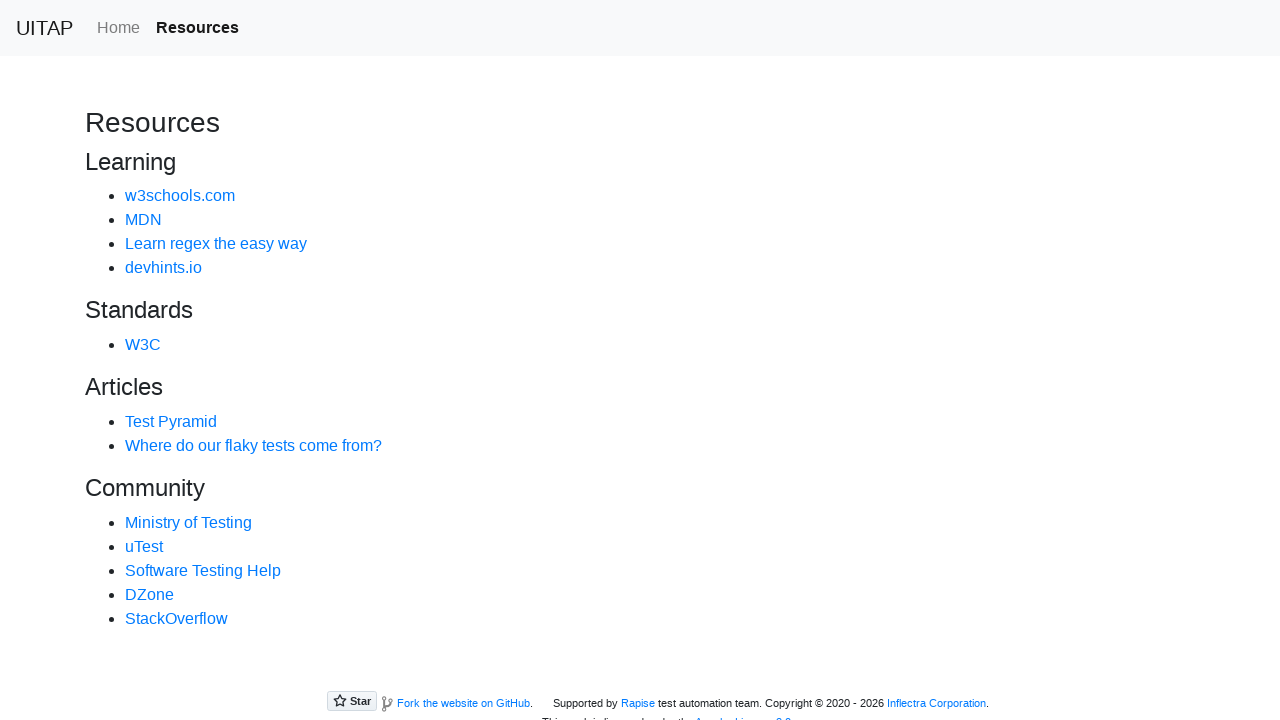

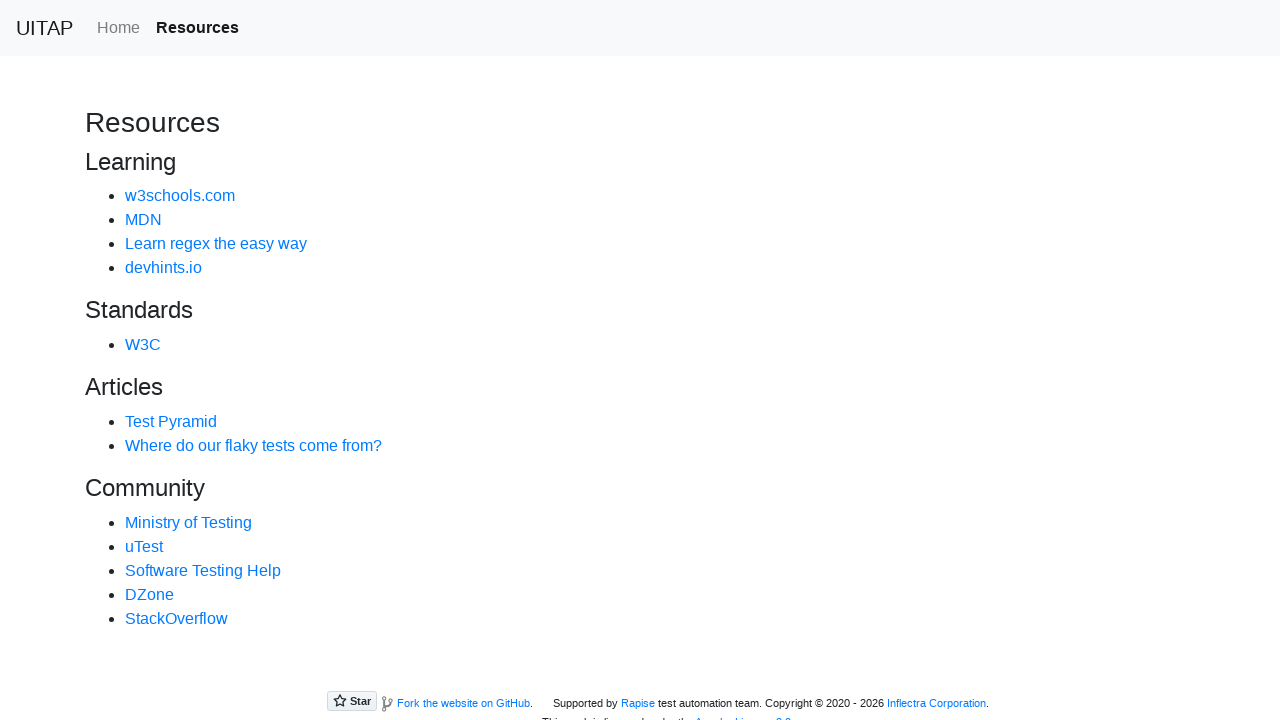